Tests editing a todo item by double-clicking and entering new text

Starting URL: https://demo.playwright.dev/todomvc

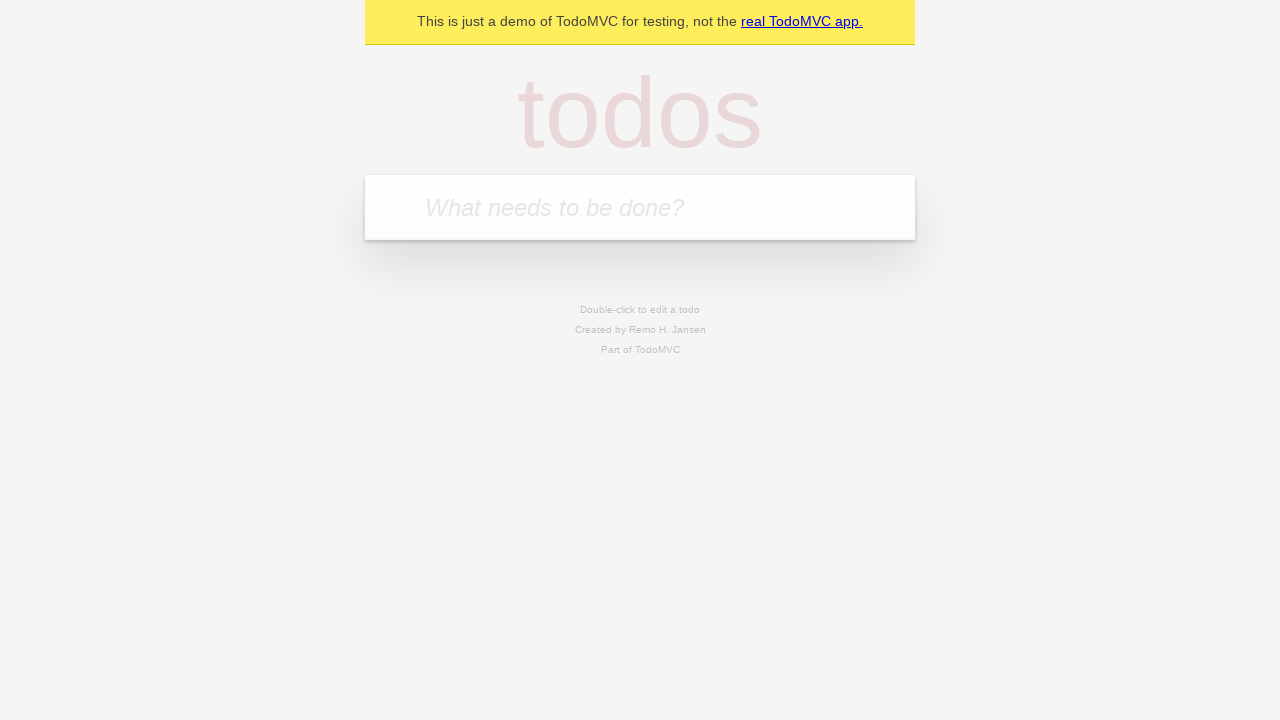

Navigated to TodoMVC demo page
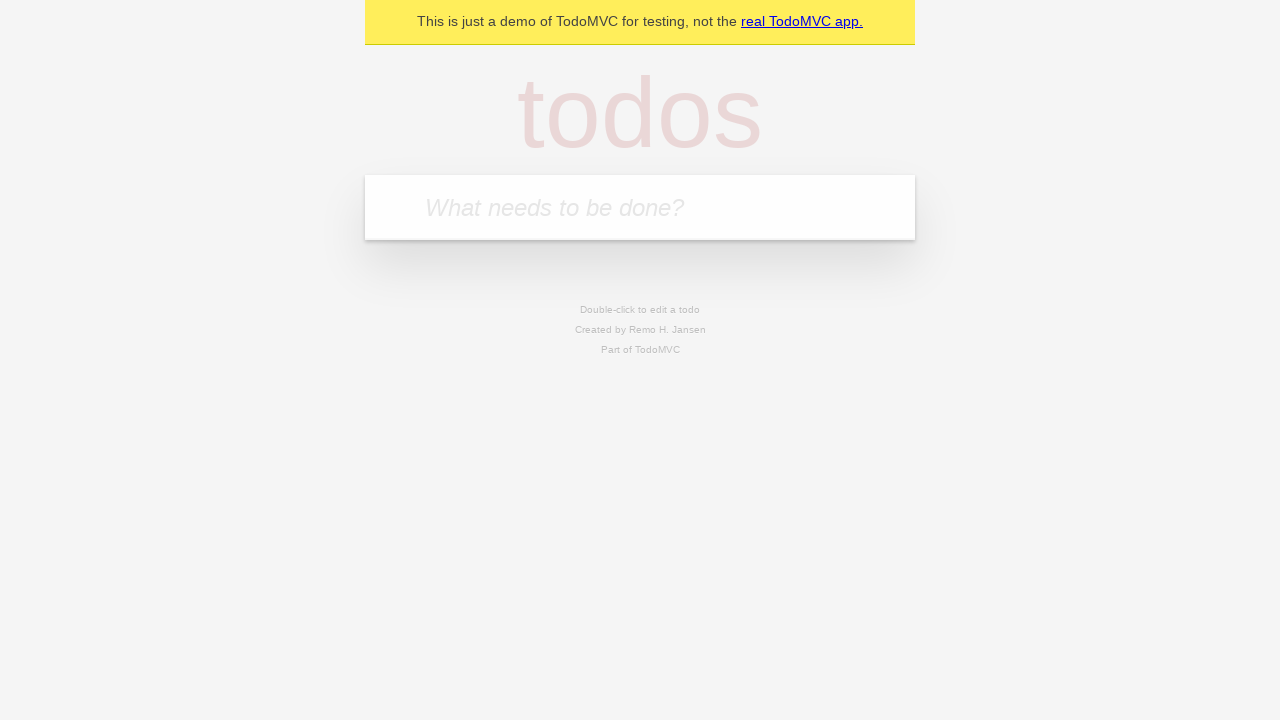

Located new todo input field
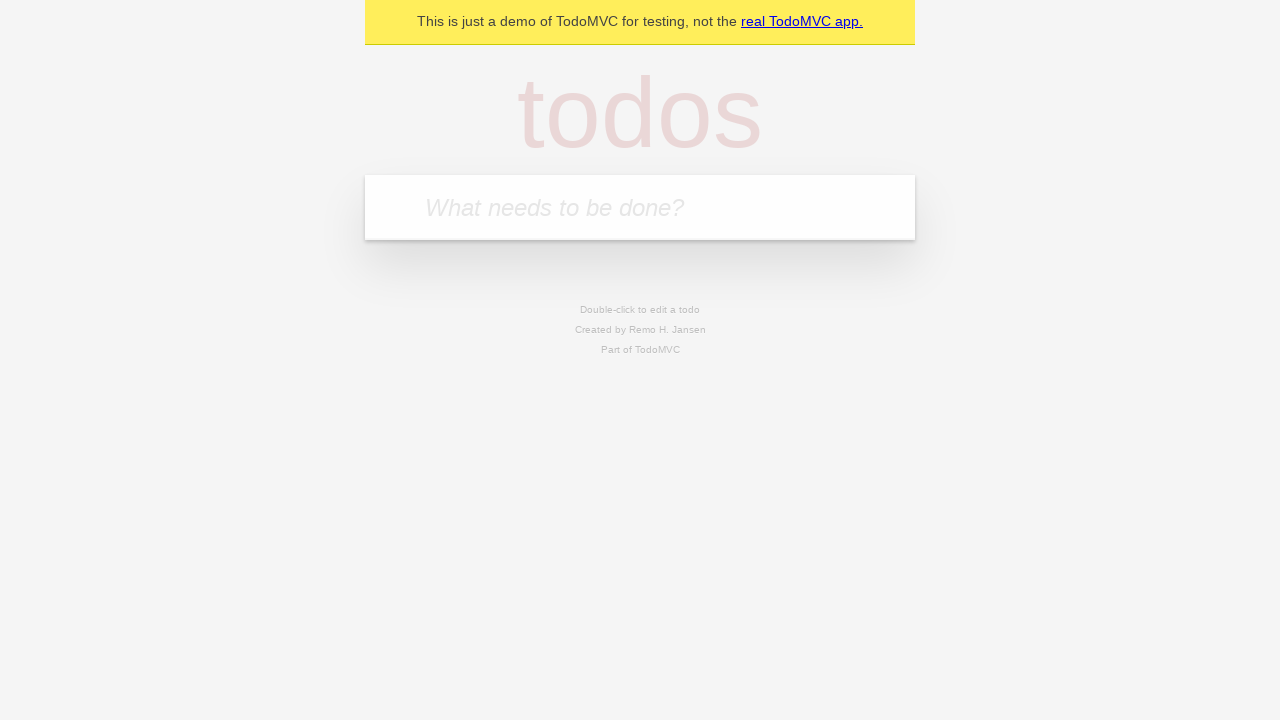

Filled new todo input with 'buy some cheese' on internal:attr=[placeholder="What needs to be done?"i]
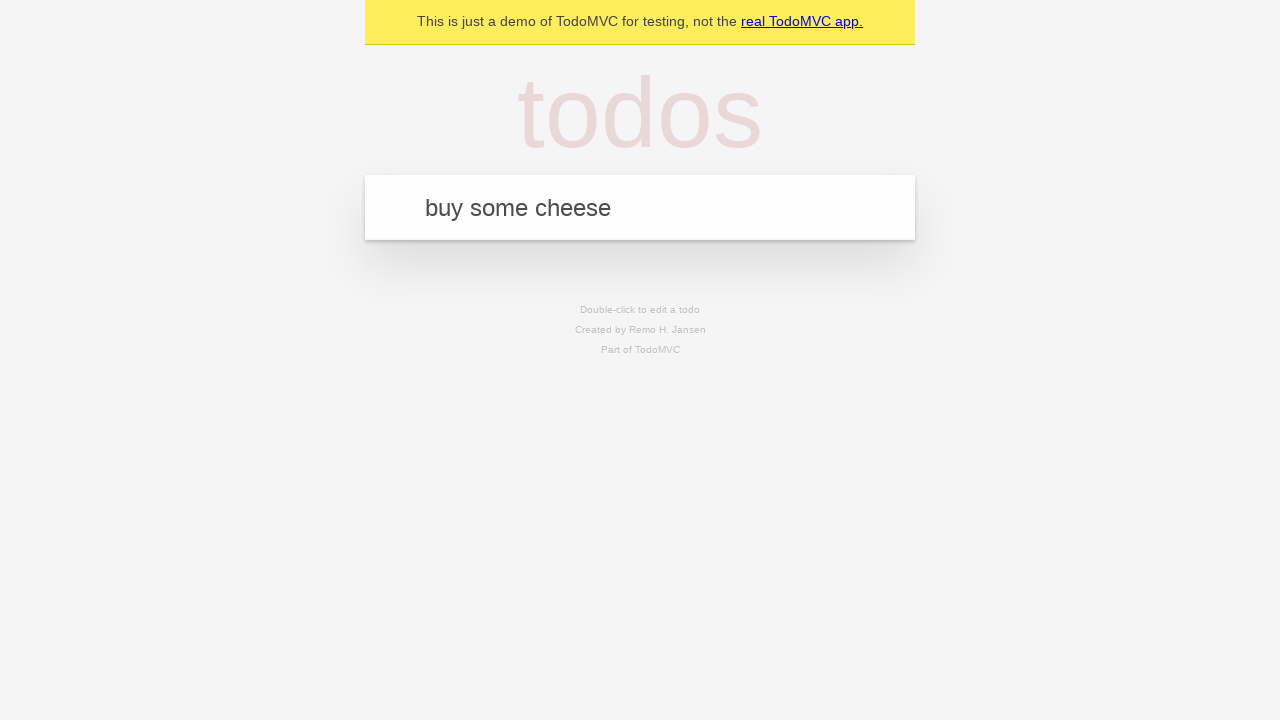

Pressed Enter to create todo 'buy some cheese' on internal:attr=[placeholder="What needs to be done?"i]
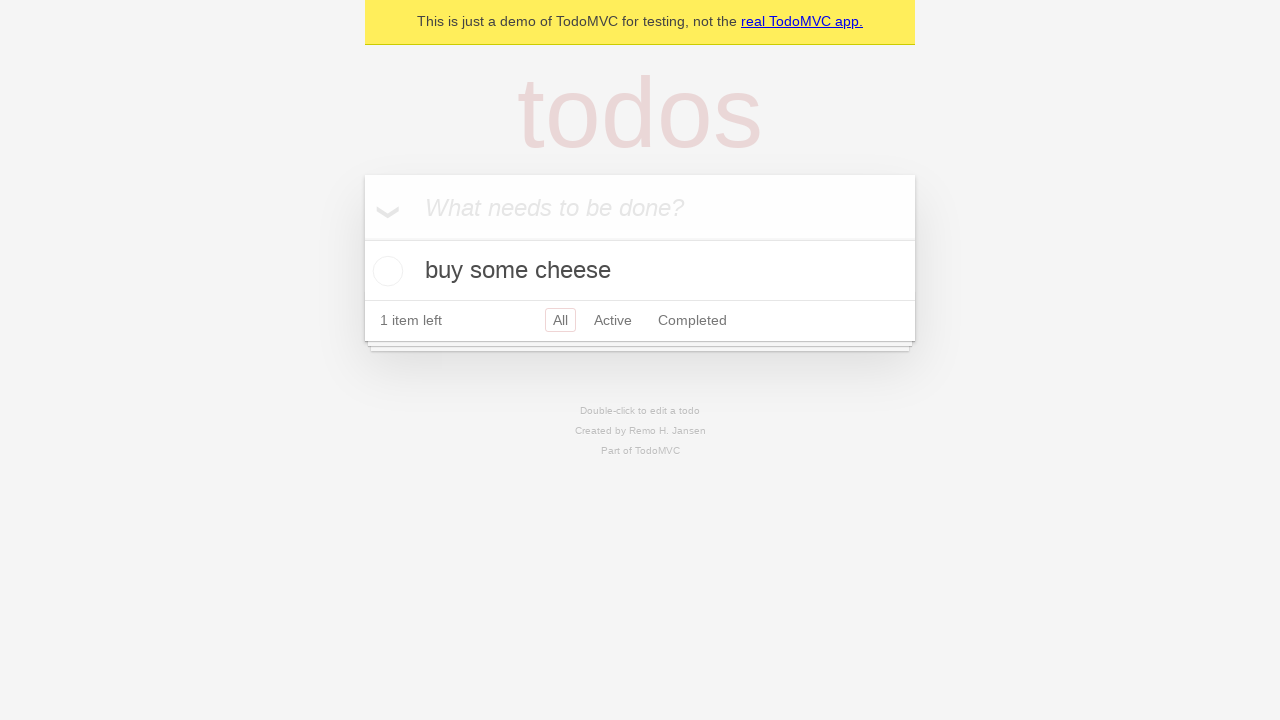

Filled new todo input with 'feed the cat' on internal:attr=[placeholder="What needs to be done?"i]
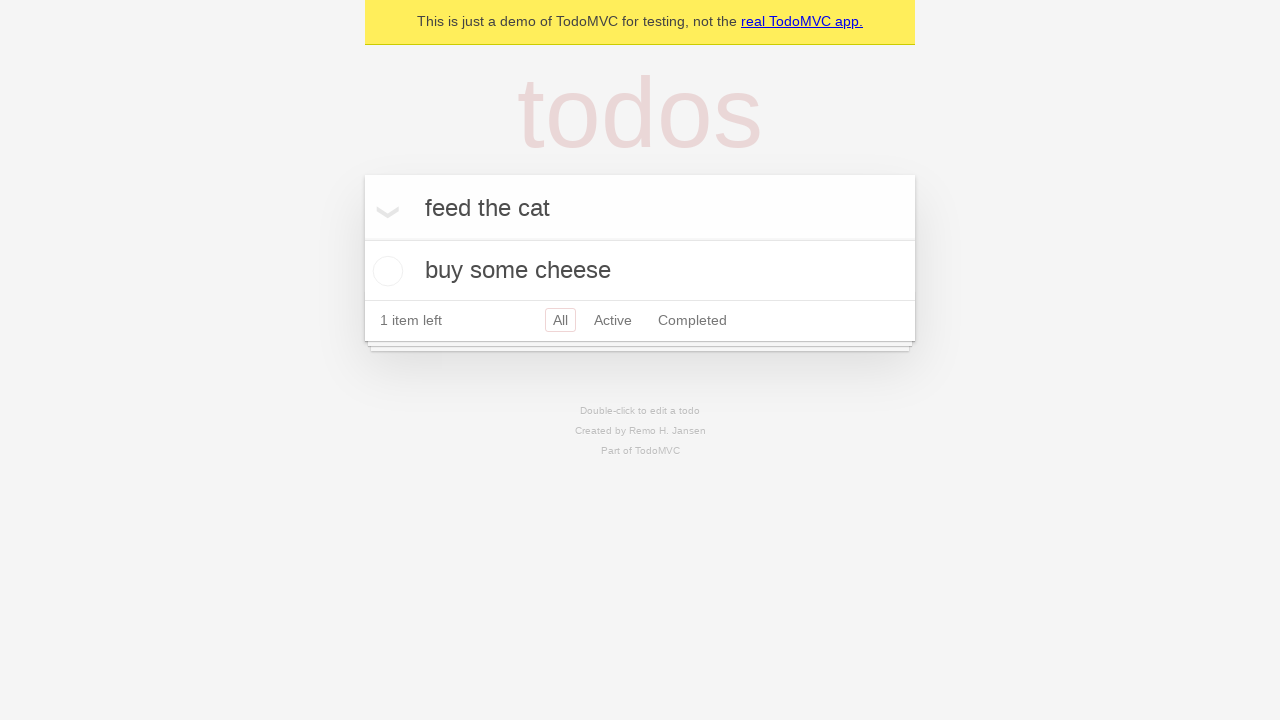

Pressed Enter to create todo 'feed the cat' on internal:attr=[placeholder="What needs to be done?"i]
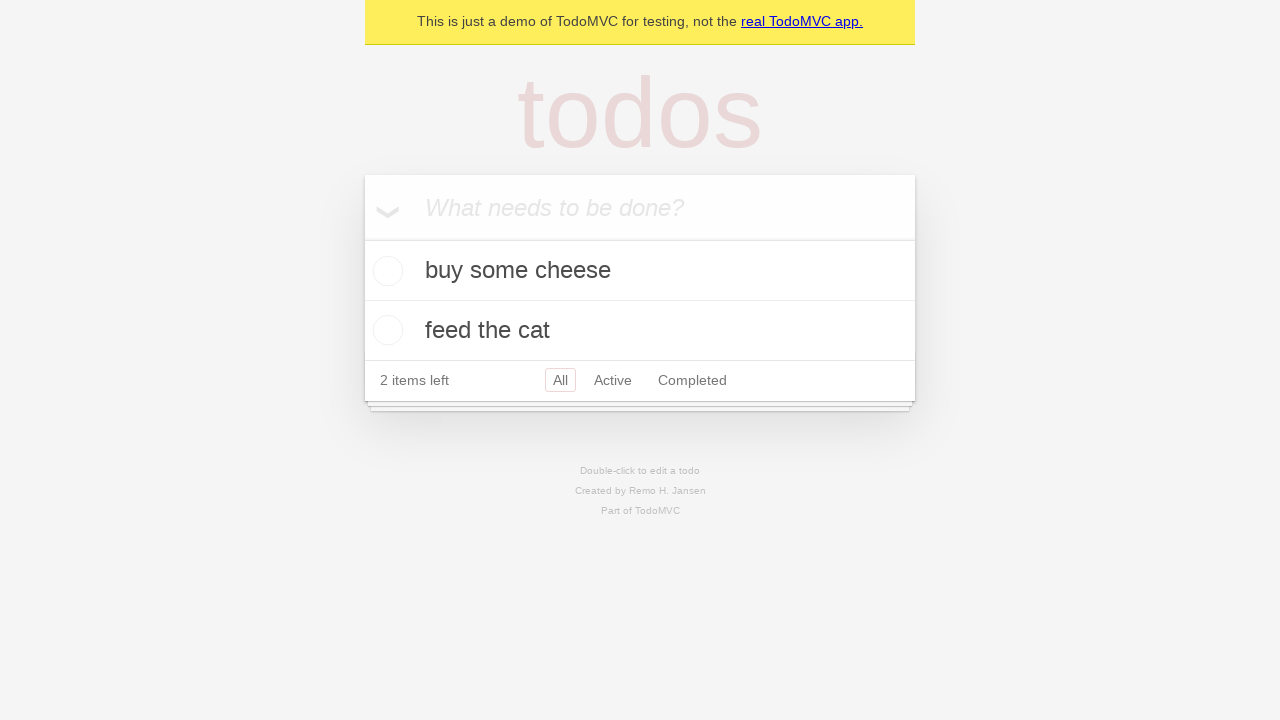

Filled new todo input with 'book a doctors appointment' on internal:attr=[placeholder="What needs to be done?"i]
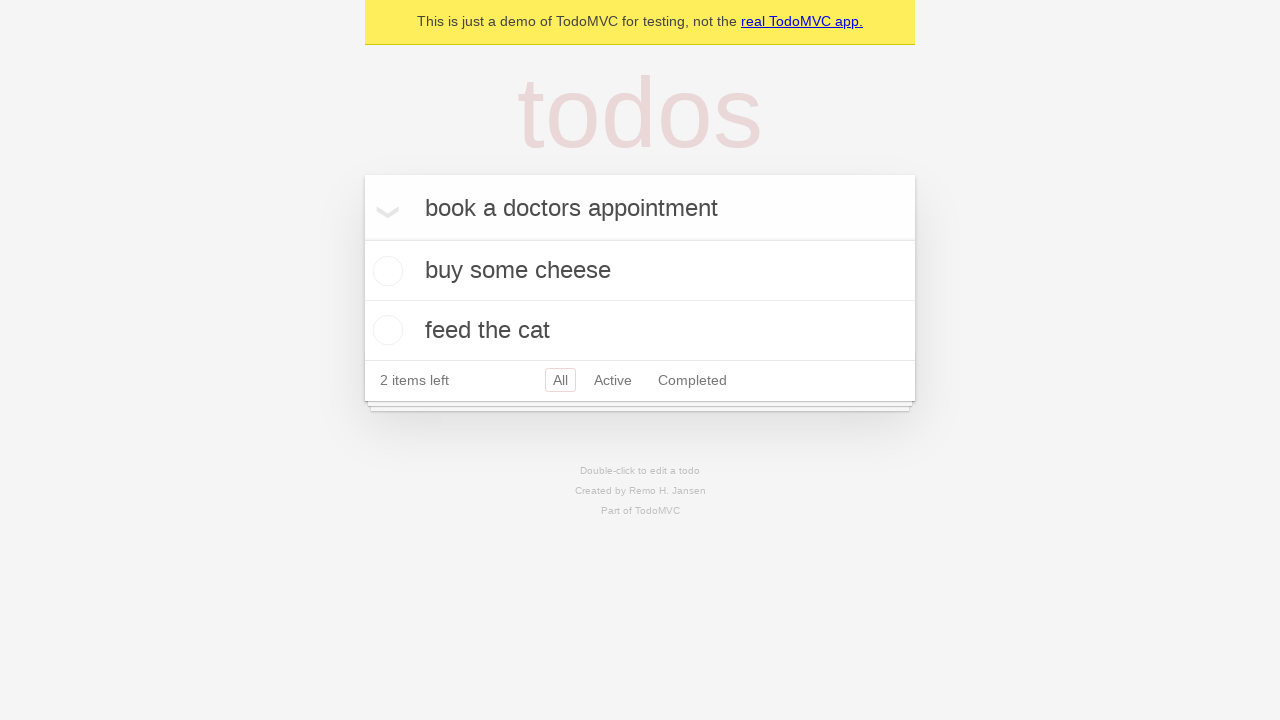

Pressed Enter to create todo 'book a doctors appointment' on internal:attr=[placeholder="What needs to be done?"i]
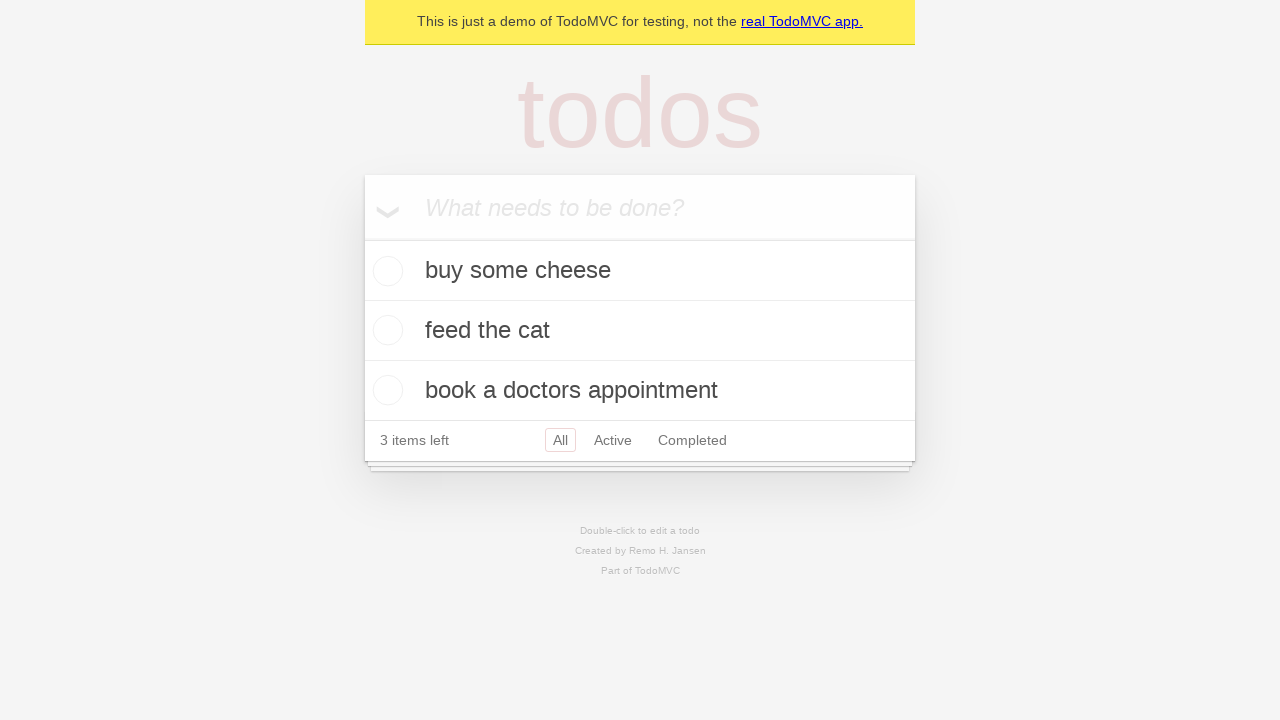

Located second todo item
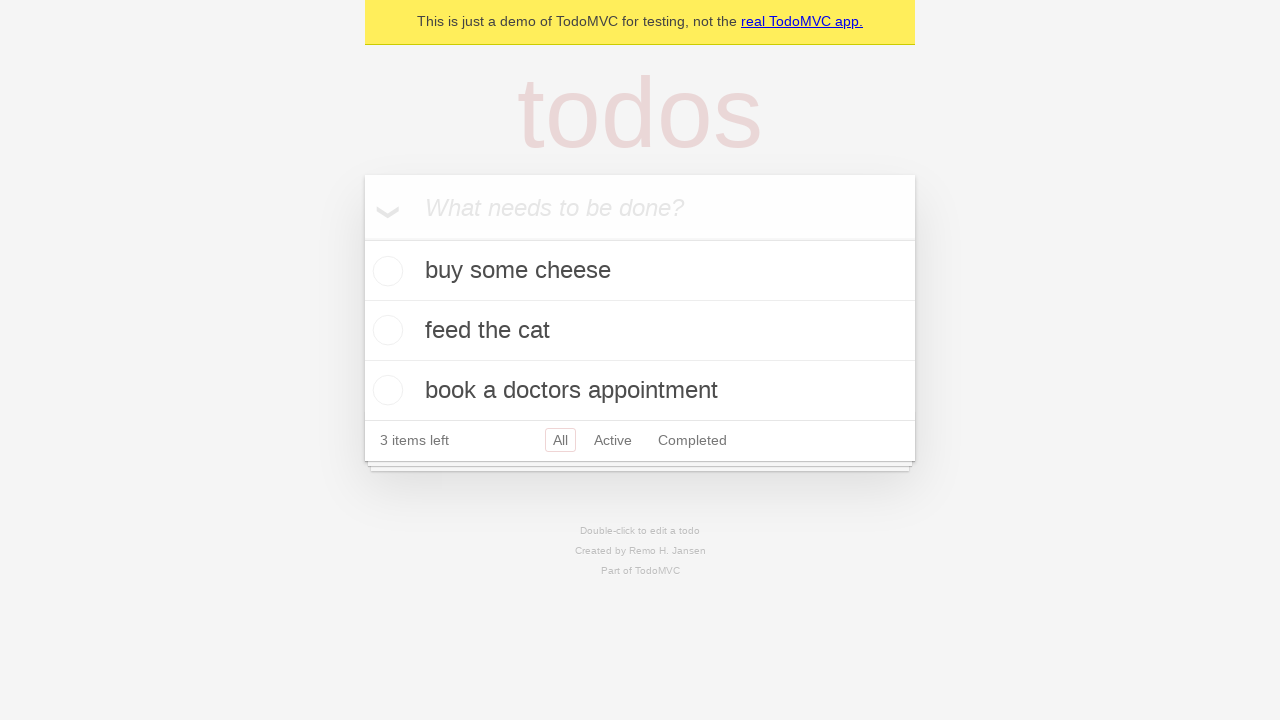

Double-clicked second todo item to enter edit mode at (640, 331) on internal:testid=[data-testid="todo-item"s] >> nth=1
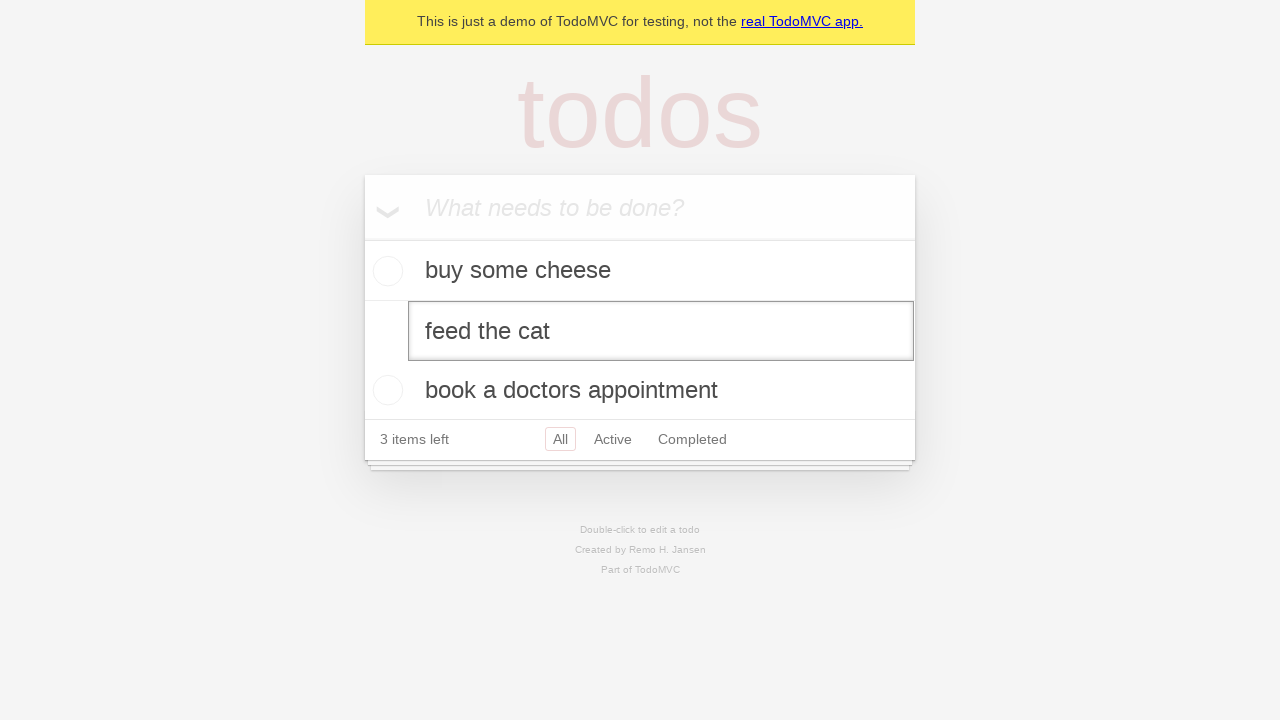

Filled edit textbox with 'buy some sausages' on internal:testid=[data-testid="todo-item"s] >> nth=1 >> internal:role=textbox[nam
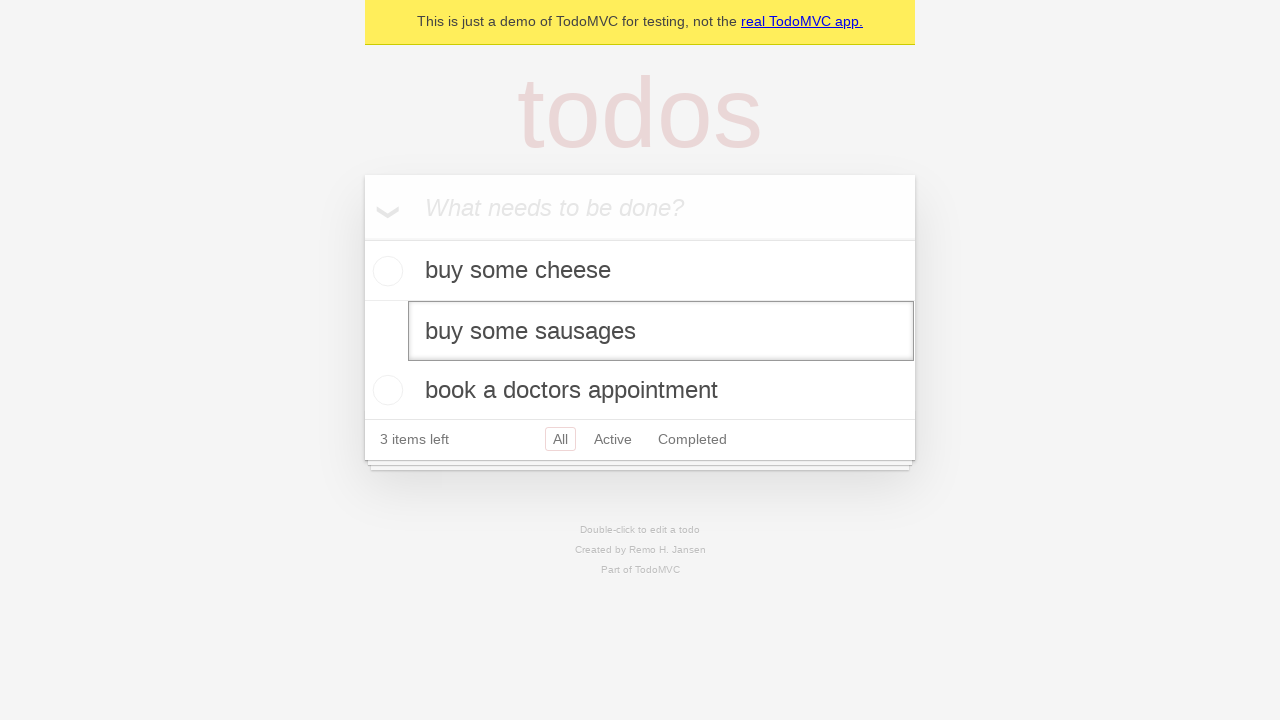

Pressed Enter to save edited todo item on internal:testid=[data-testid="todo-item"s] >> nth=1 >> internal:role=textbox[nam
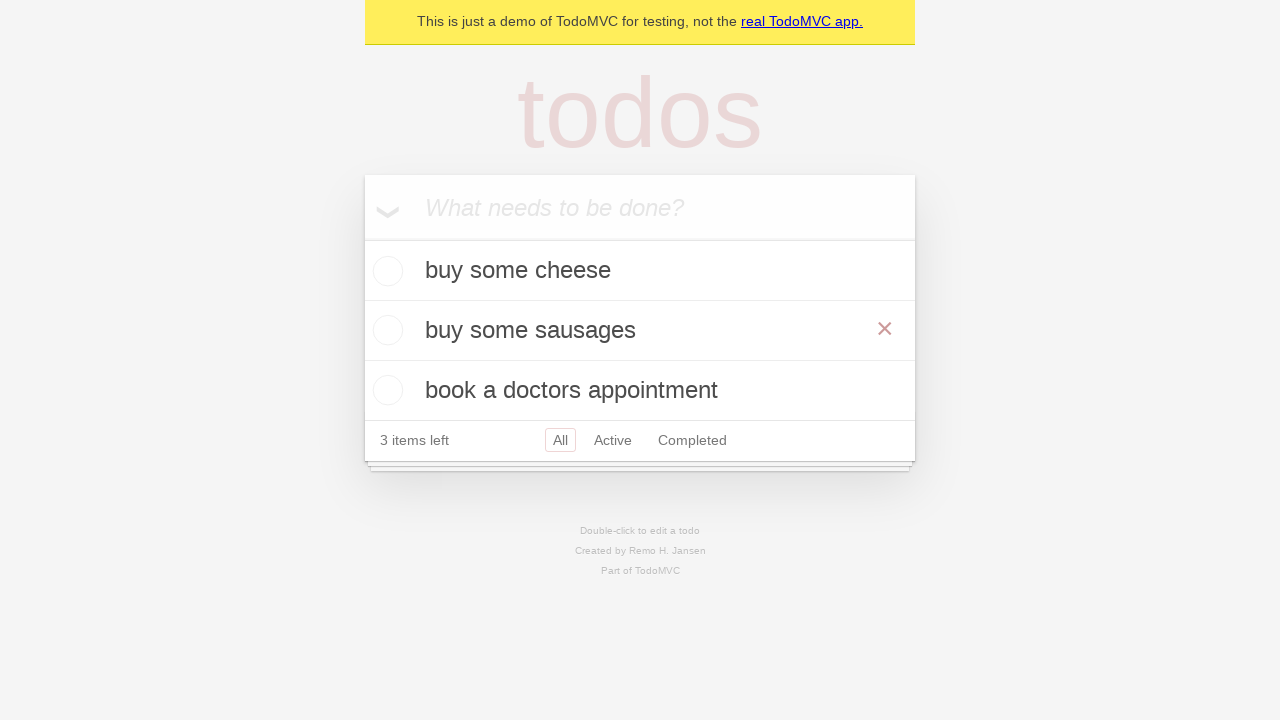

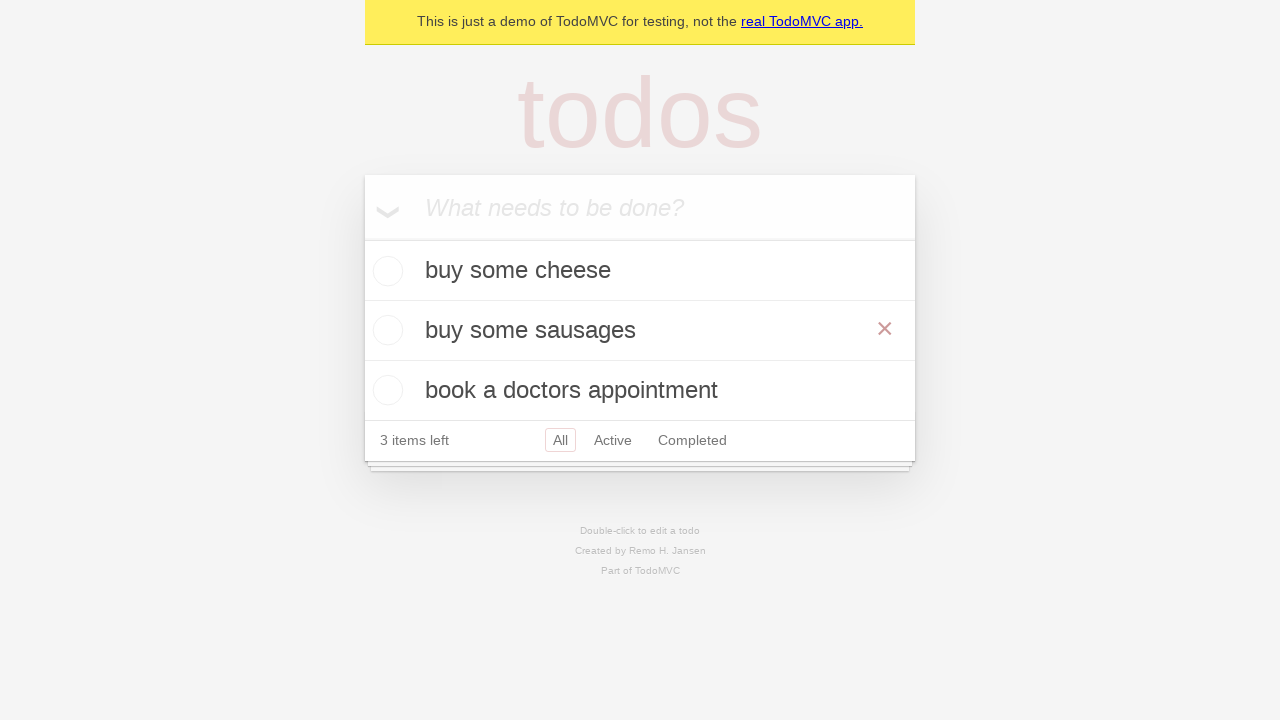